Navigates to NASA website, maximizes the window, and retrieves the page title

Starting URL: https://www.nasa.gov/

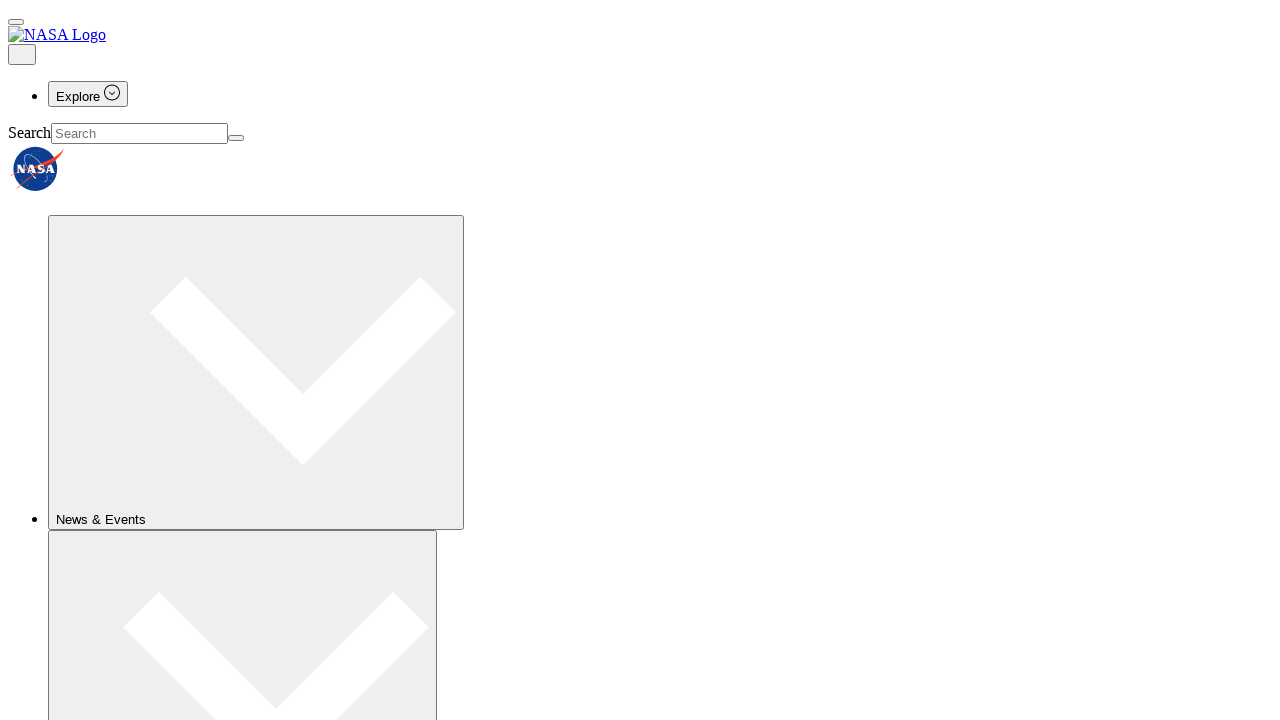

Navigated to NASA website
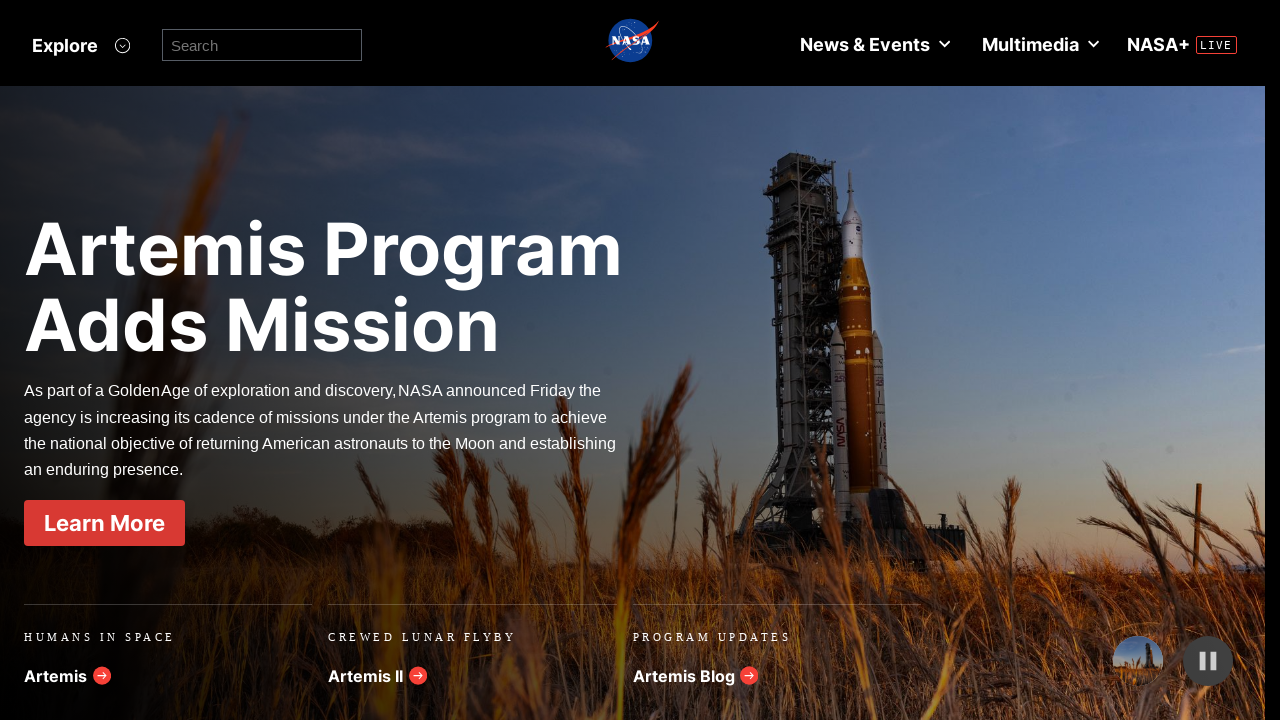

Maximized the browser window
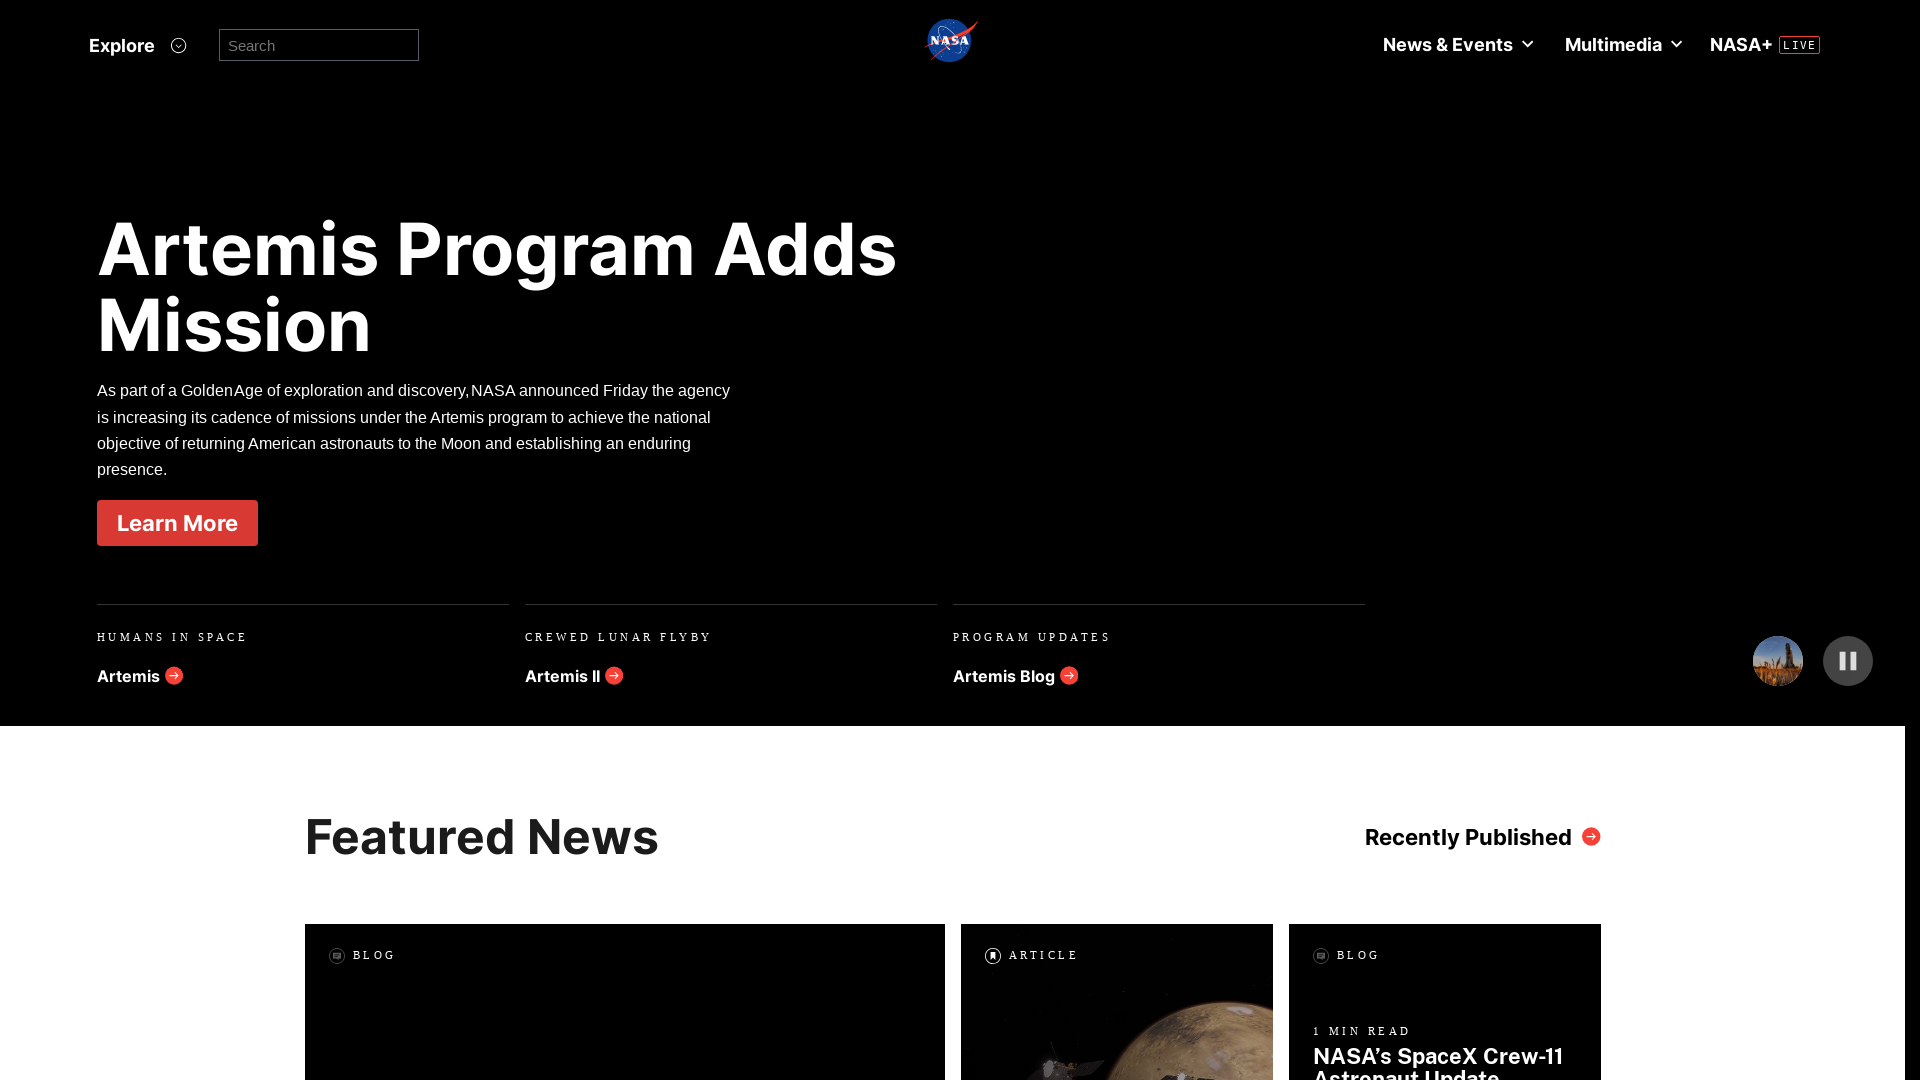

Retrieved page title: NASA
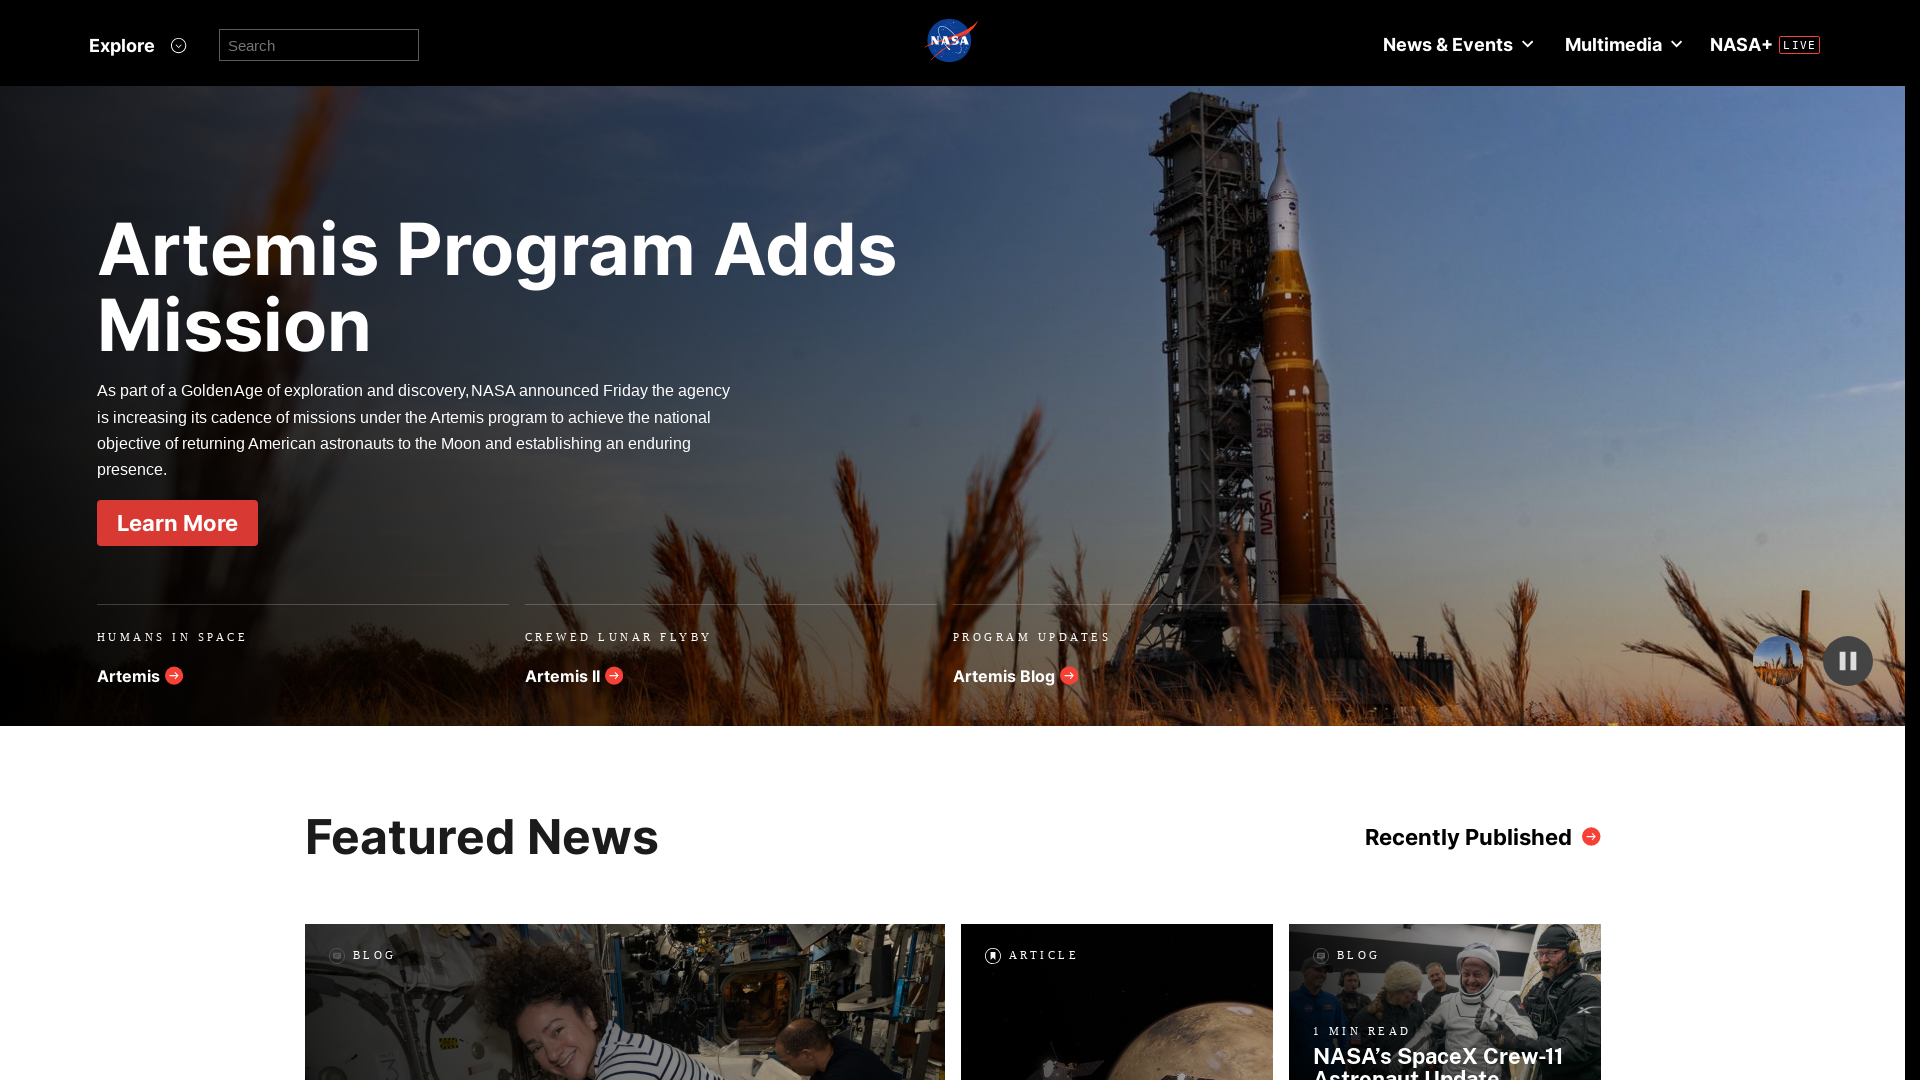

Printed page title to console
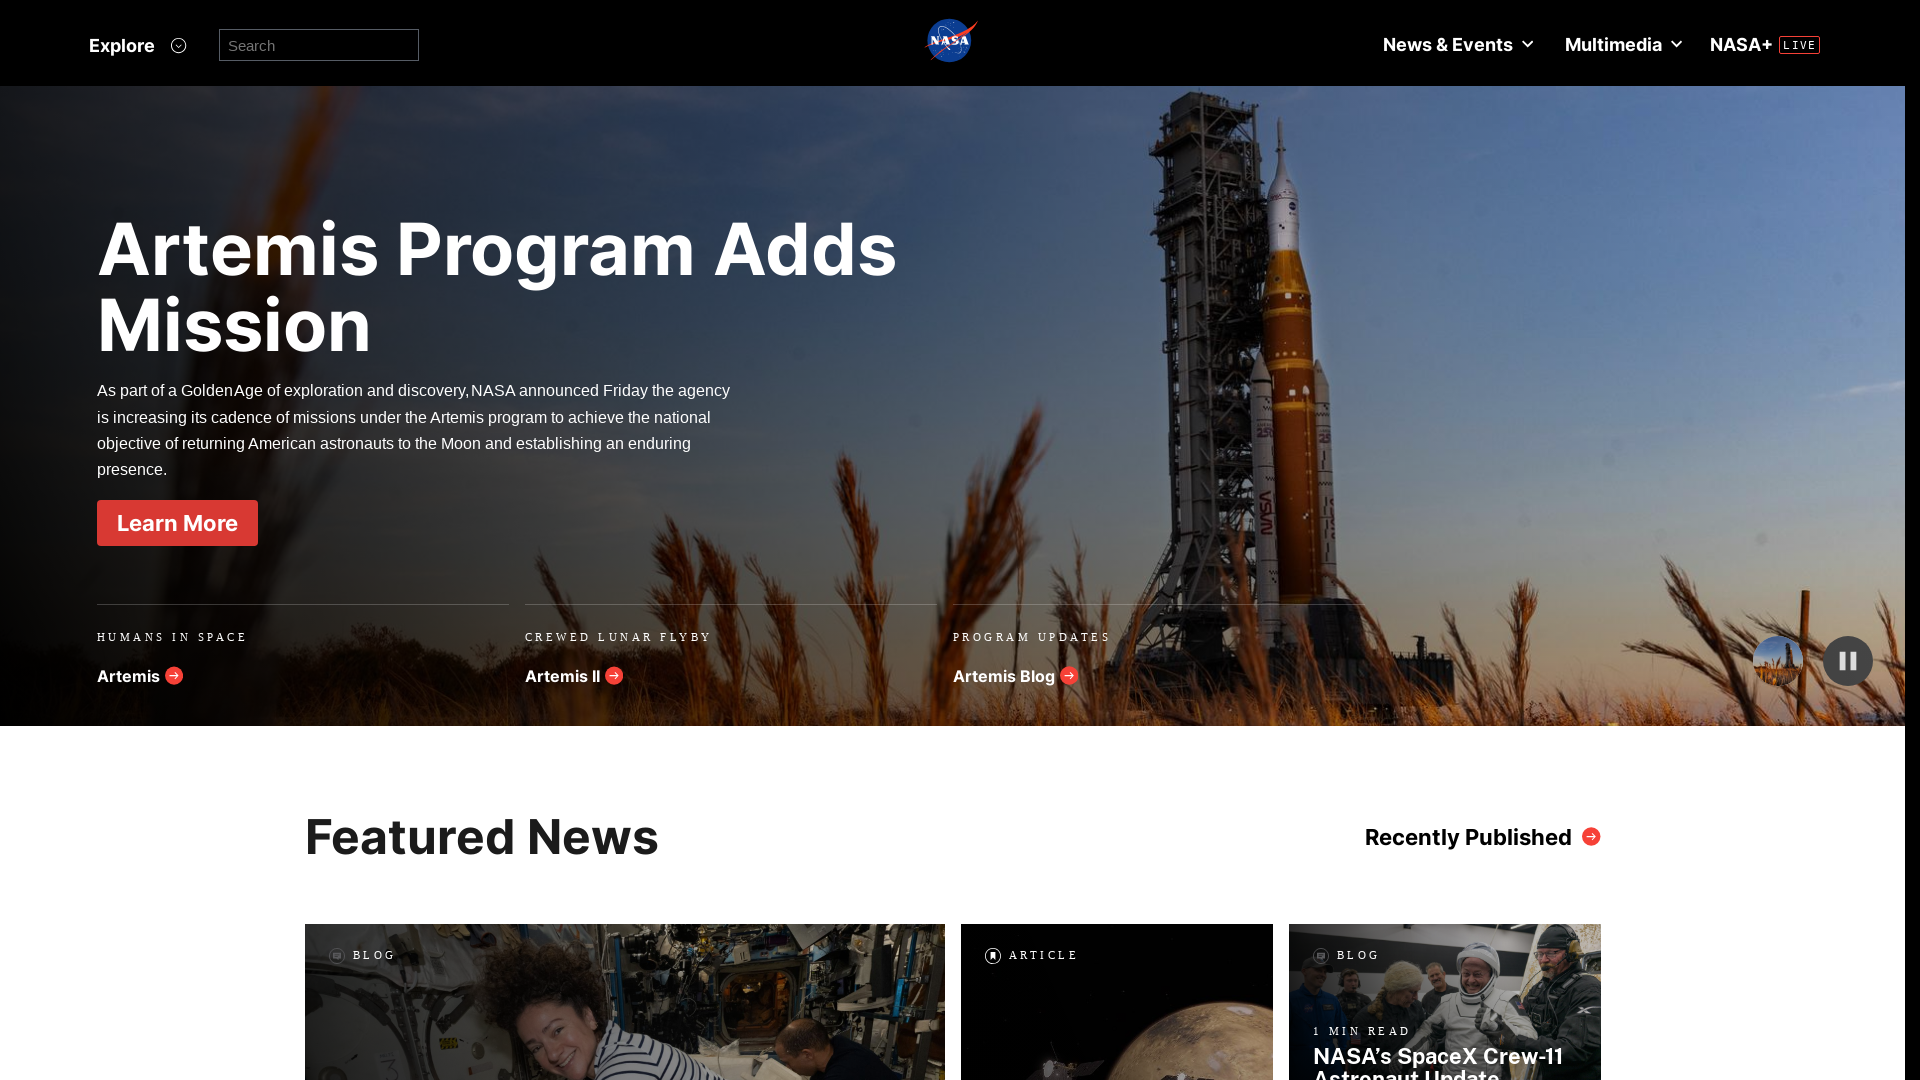

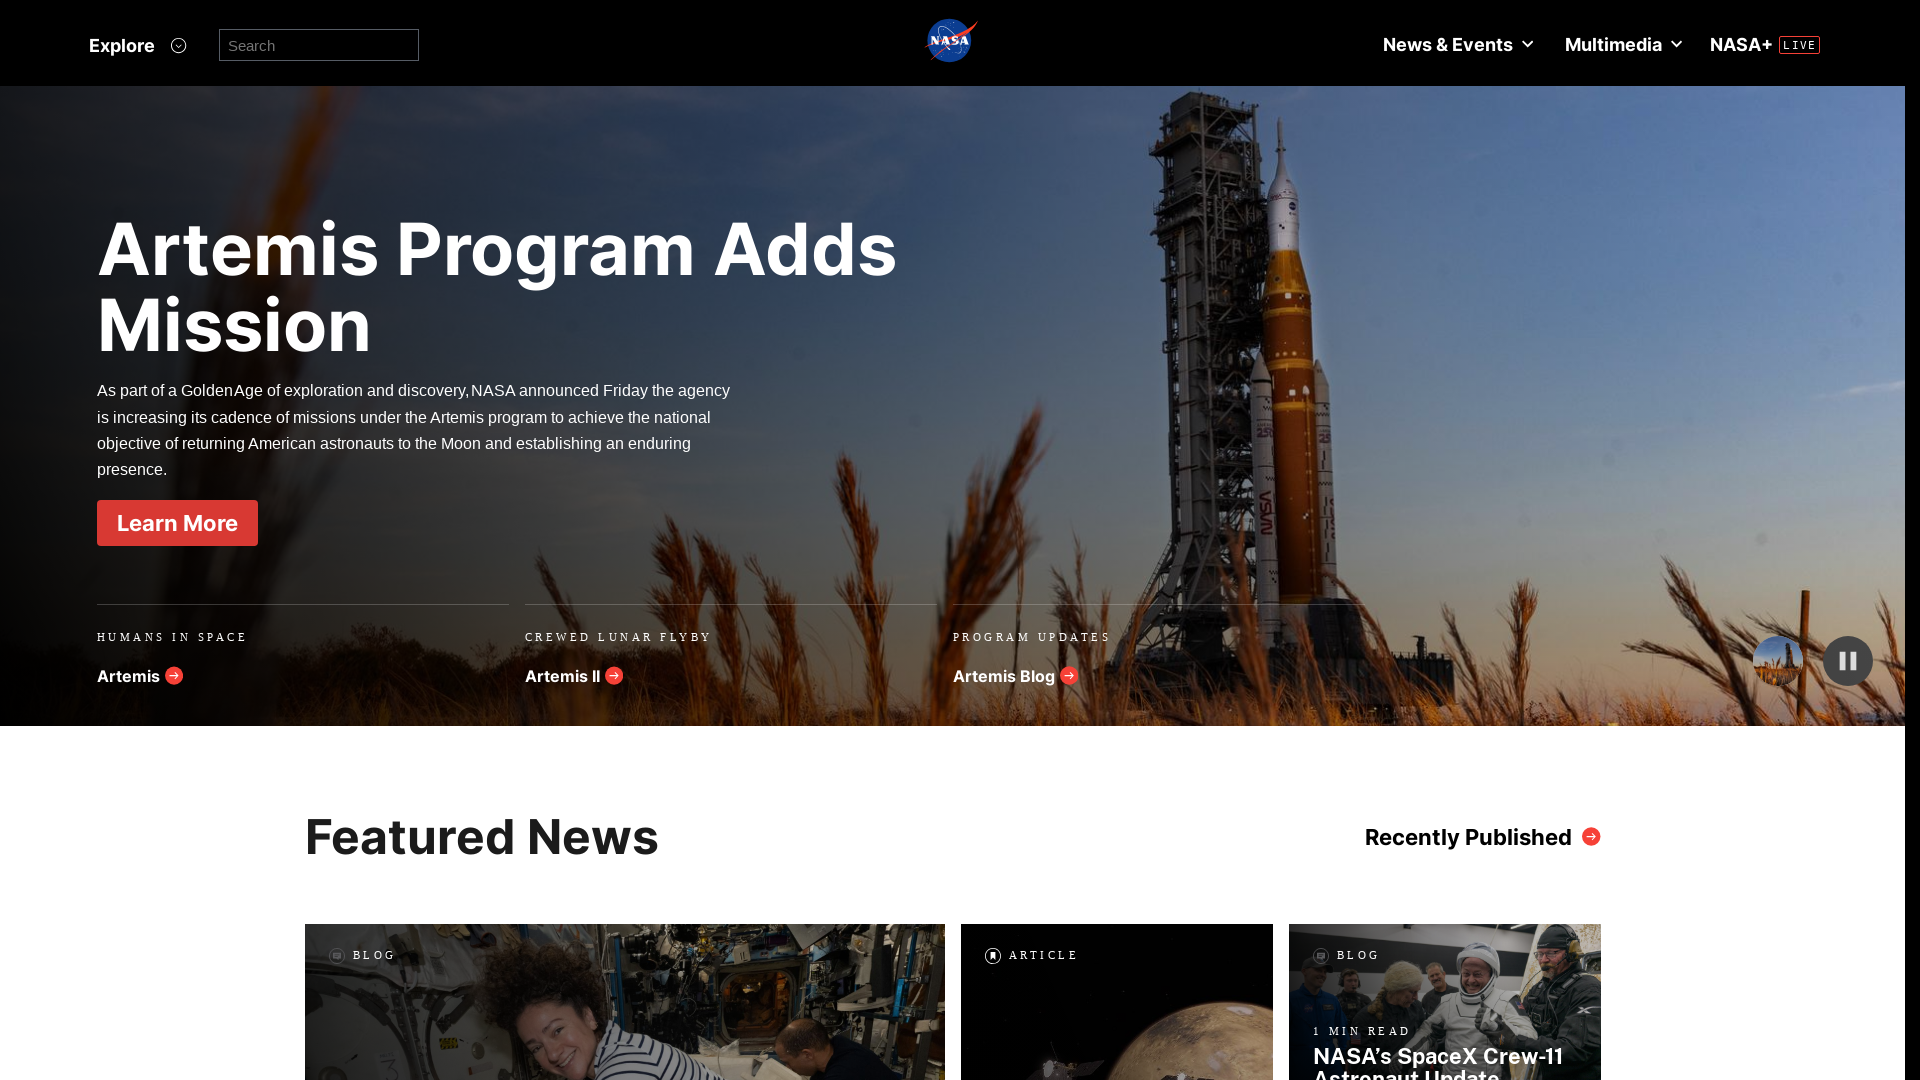